Tests JavaScript alert handling including simple alerts, confirmation dialogs, and prompt dialogs with text input

Starting URL: https://the-internet.herokuapp.com/javascript_alerts

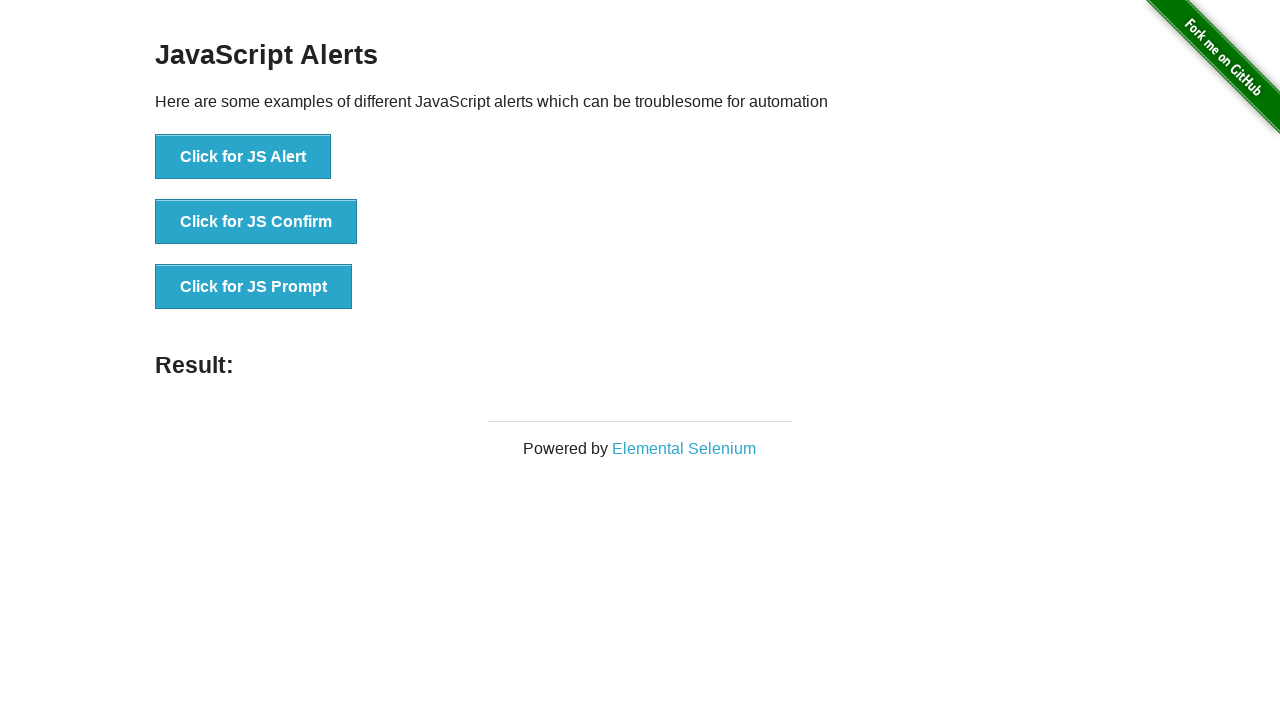

Clicked button to trigger JavaScript alert at (243, 157) on xpath=//button[@onclick='jsAlert()']
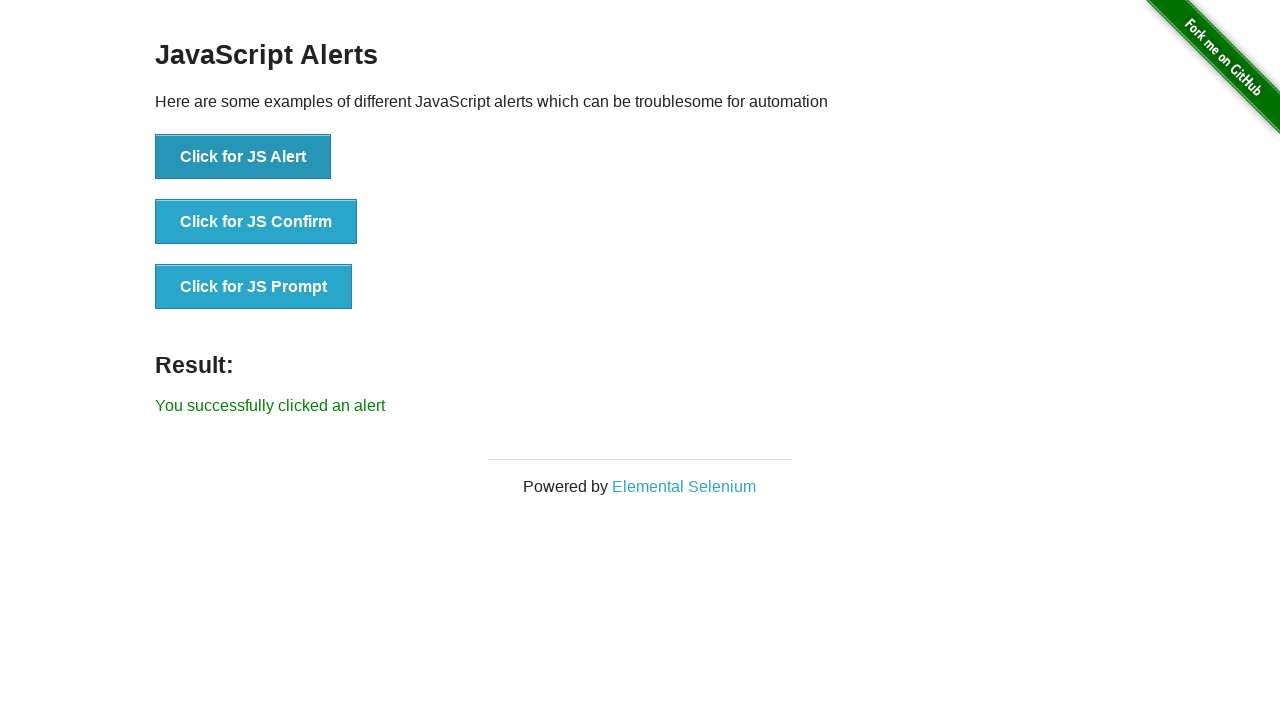

Set up dialog handler to accept alerts
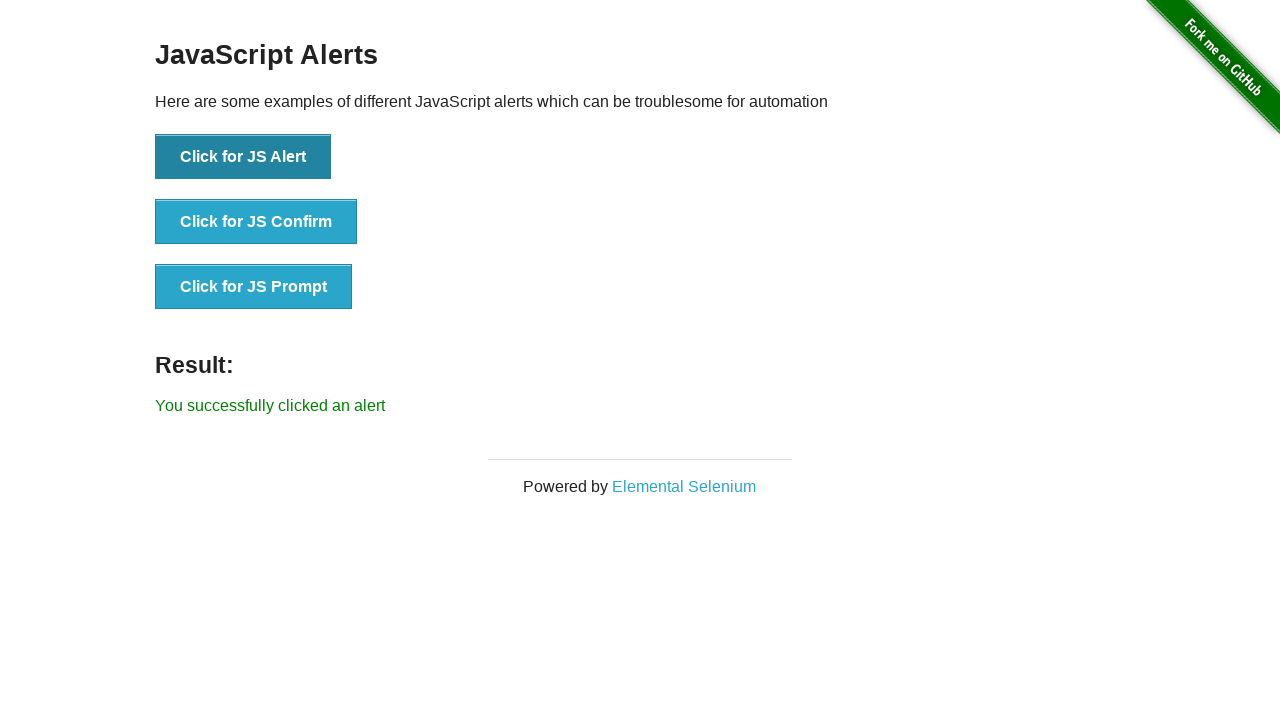

Verified alert was handled successfully with confirmation message
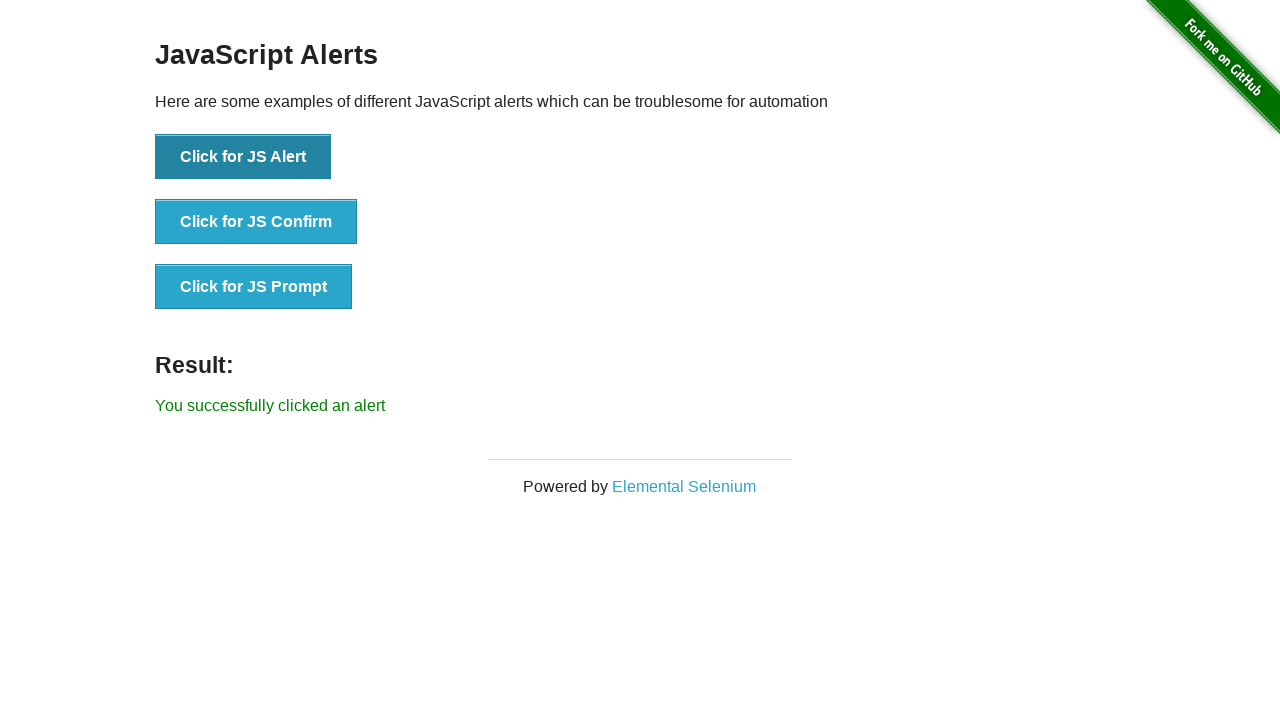

Clicked button to trigger JavaScript confirmation dialog at (256, 222) on xpath=//button[@onclick='jsConfirm()']
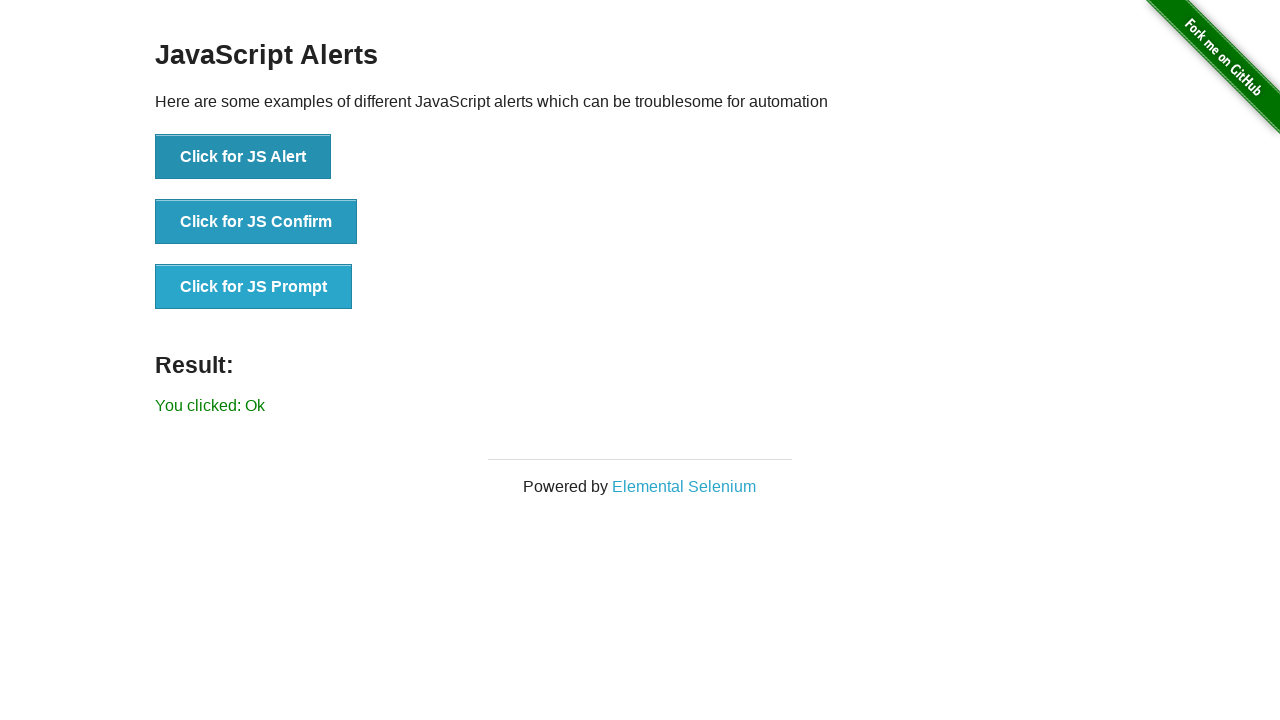

Clicked button to trigger JavaScript prompt dialog at (254, 287) on xpath=//*[@id='content']/div/ul/li[3]/button
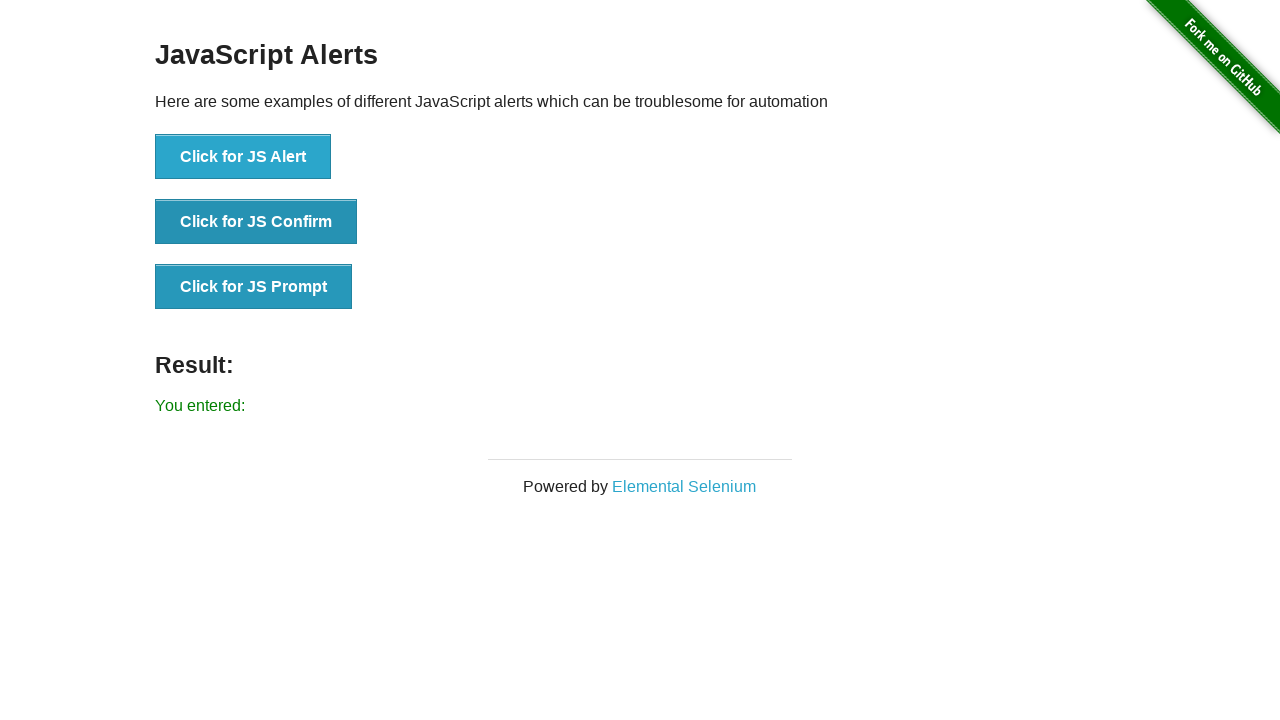

Set up dialog handler to accept prompt and input text 'chandan'
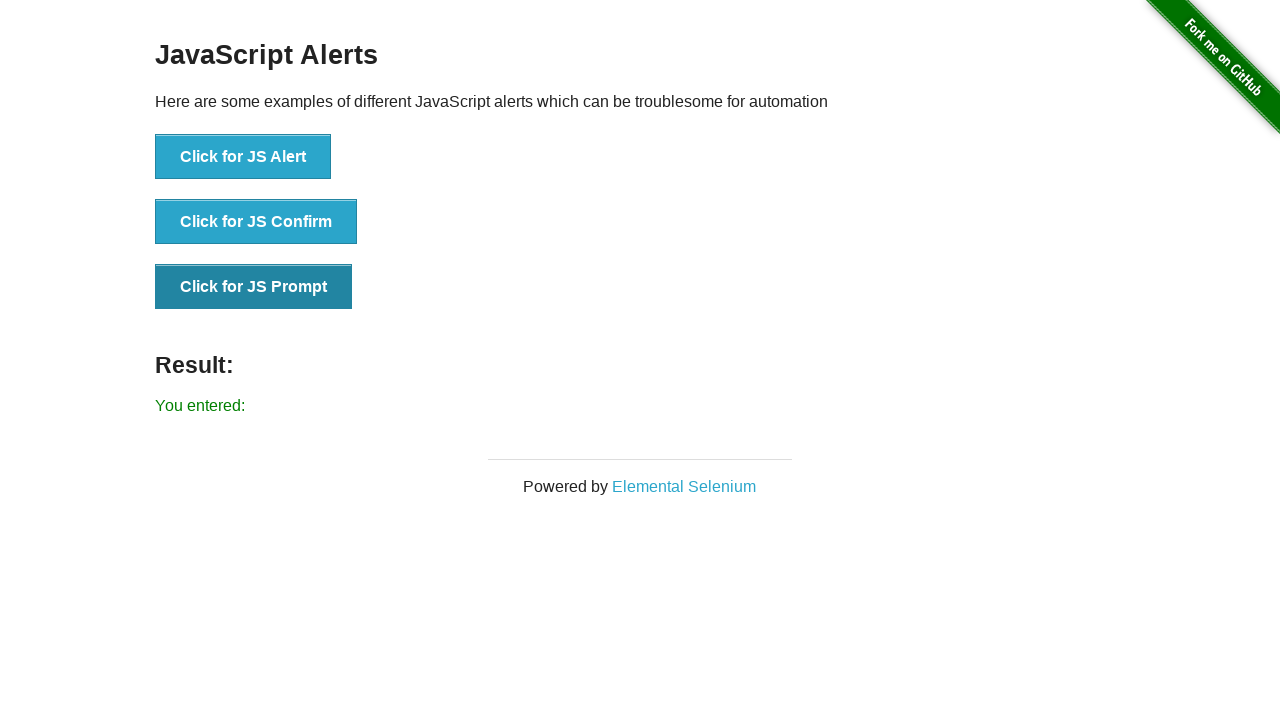

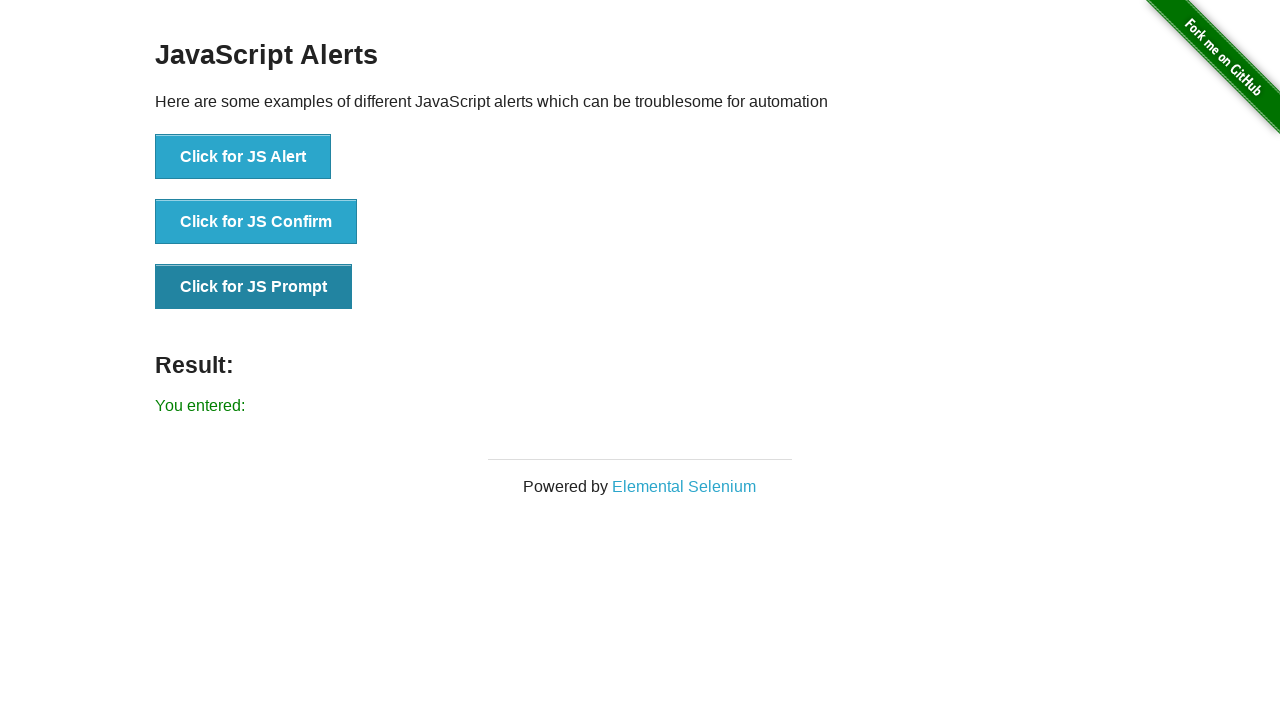